Tests the Context Menu page by right-clicking on the designated area to trigger a context menu and alert.

Starting URL: https://the-internet.herokuapp.com/

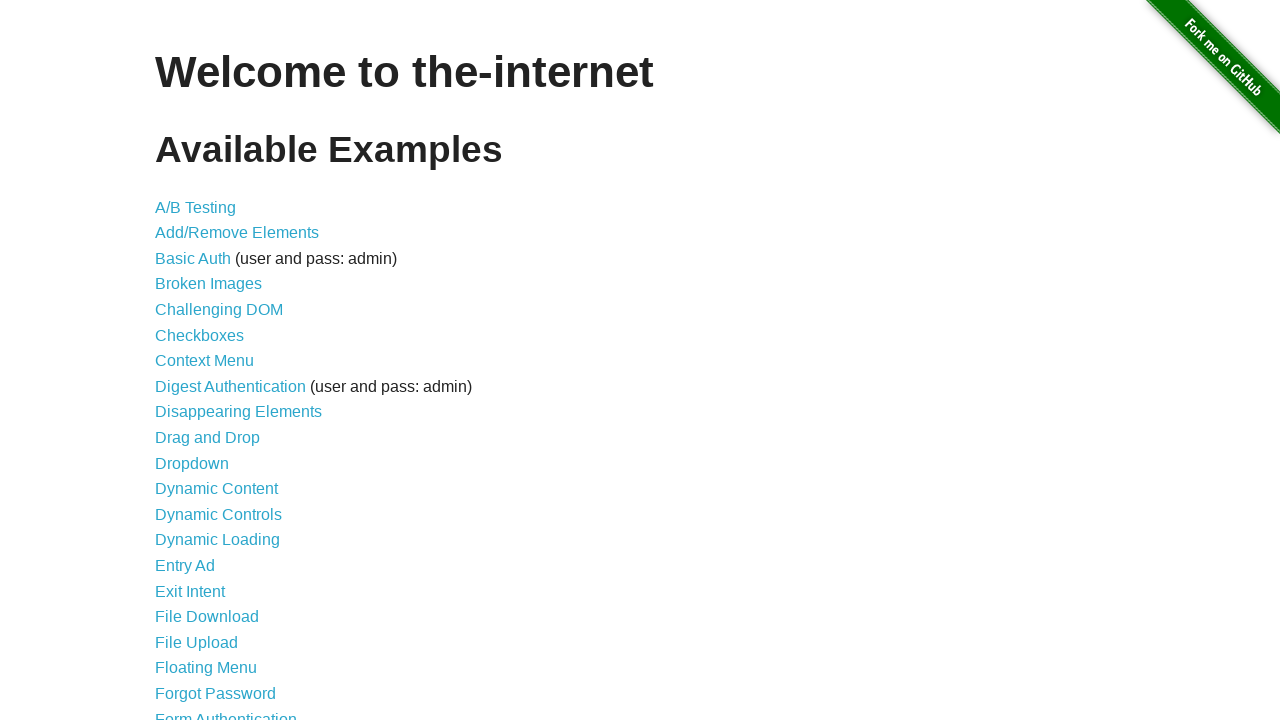

Clicked on Context Menu link at (204, 361) on text=Context Menu
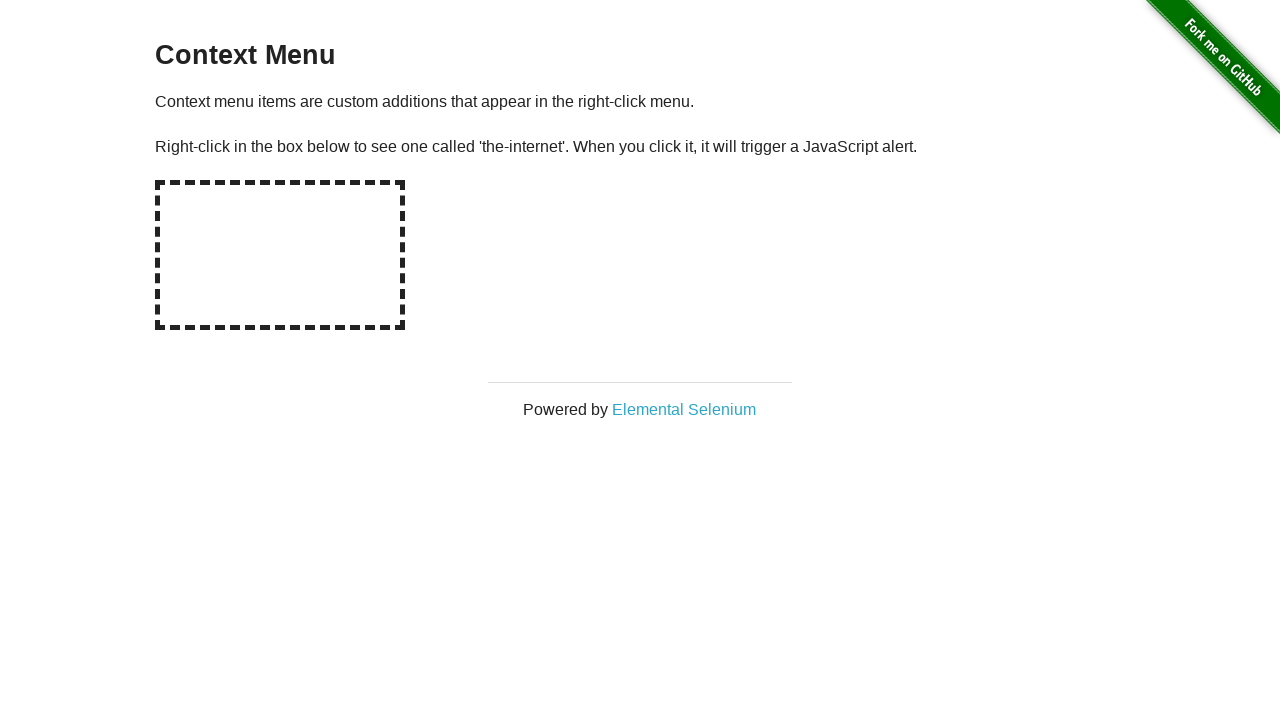

Navigated to Context Menu page
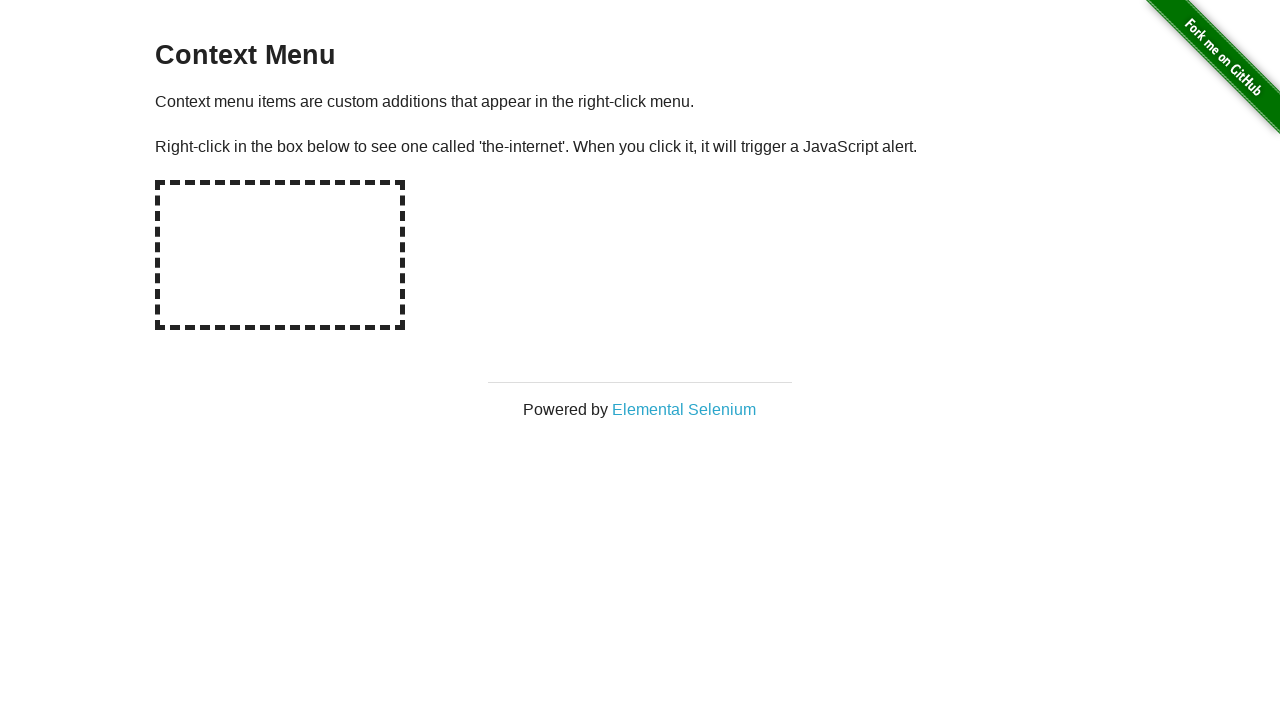

Right-clicked on the hot-spot element to trigger context menu at (280, 255) on #hot-spot
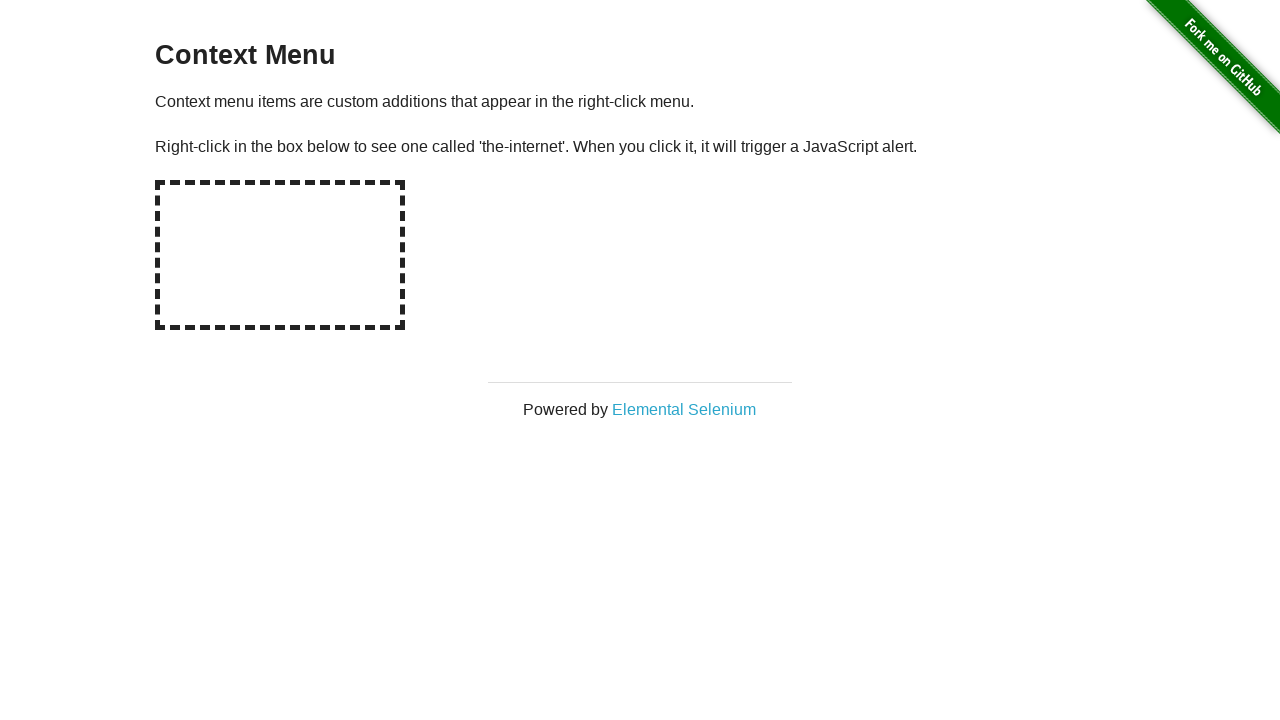

Set up dialog handler to accept alert
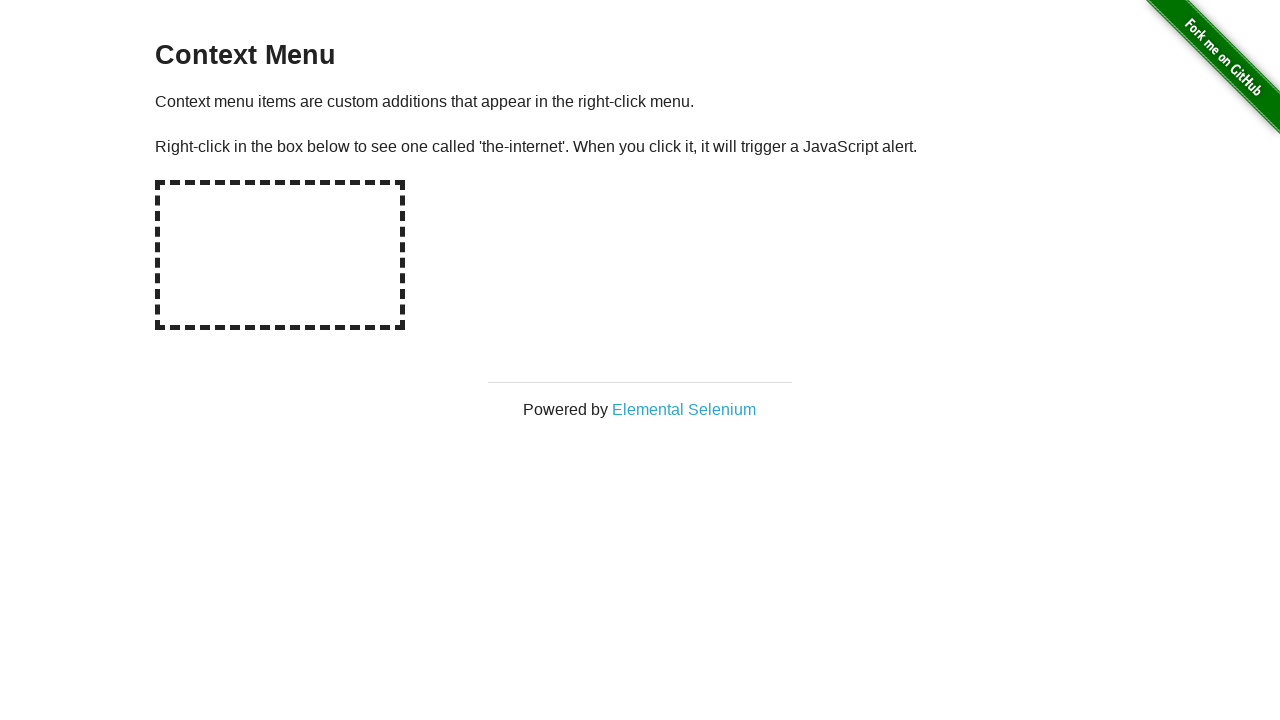

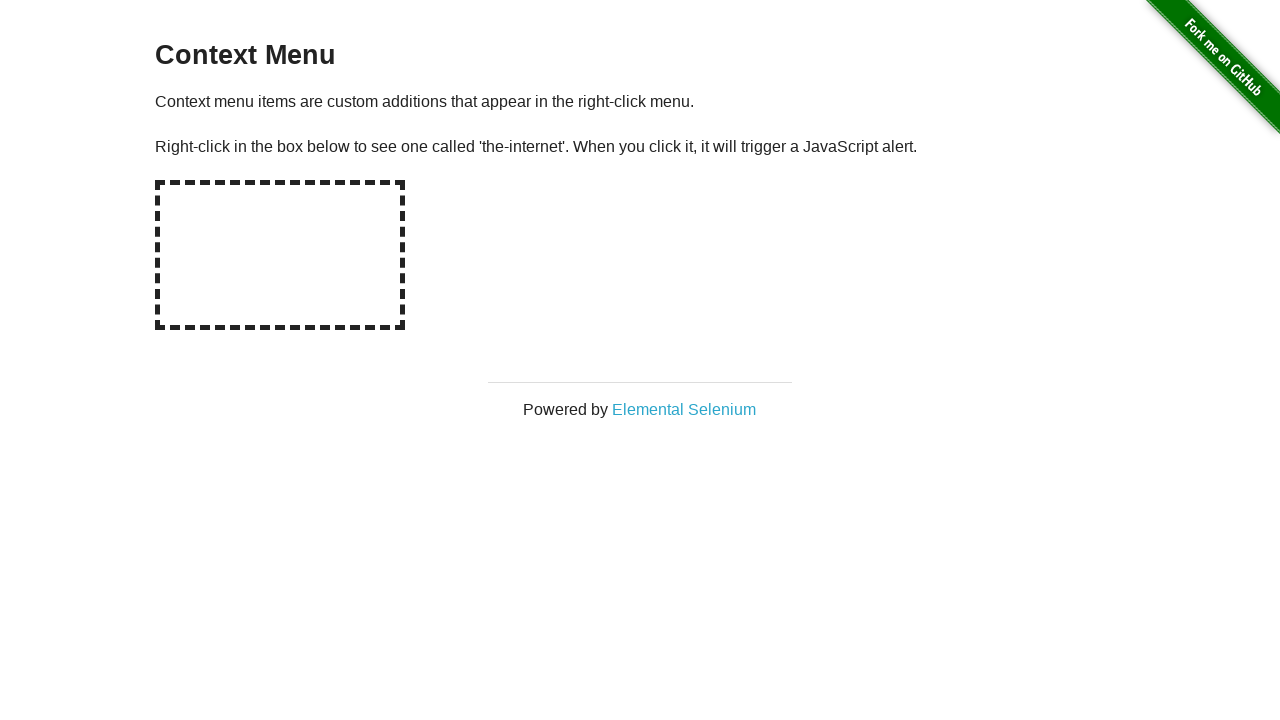